Tests searching for products and adding items to cart using reusable locator patterns

Starting URL: https://rahulshettyacademy.com/seleniumPractise/#/

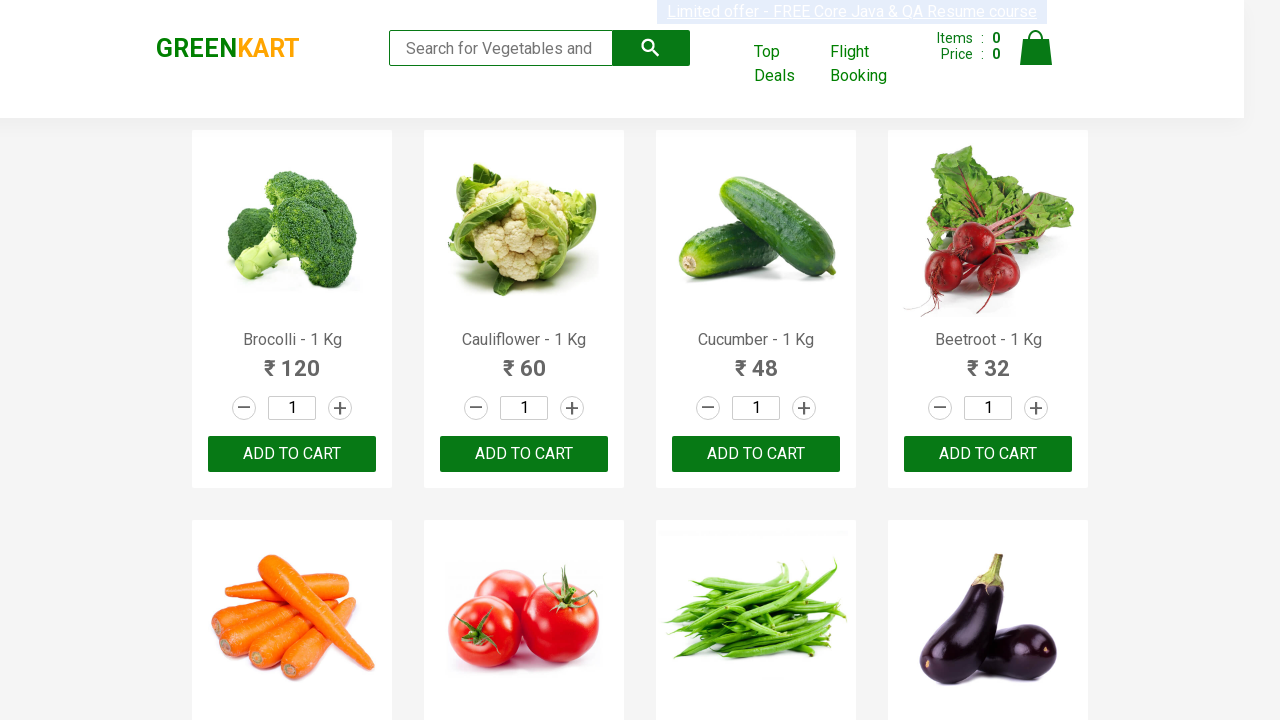

Clicked ADD TO CART button on third product at (756, 454) on .products .product >> nth=2 >> text=ADD TO CART
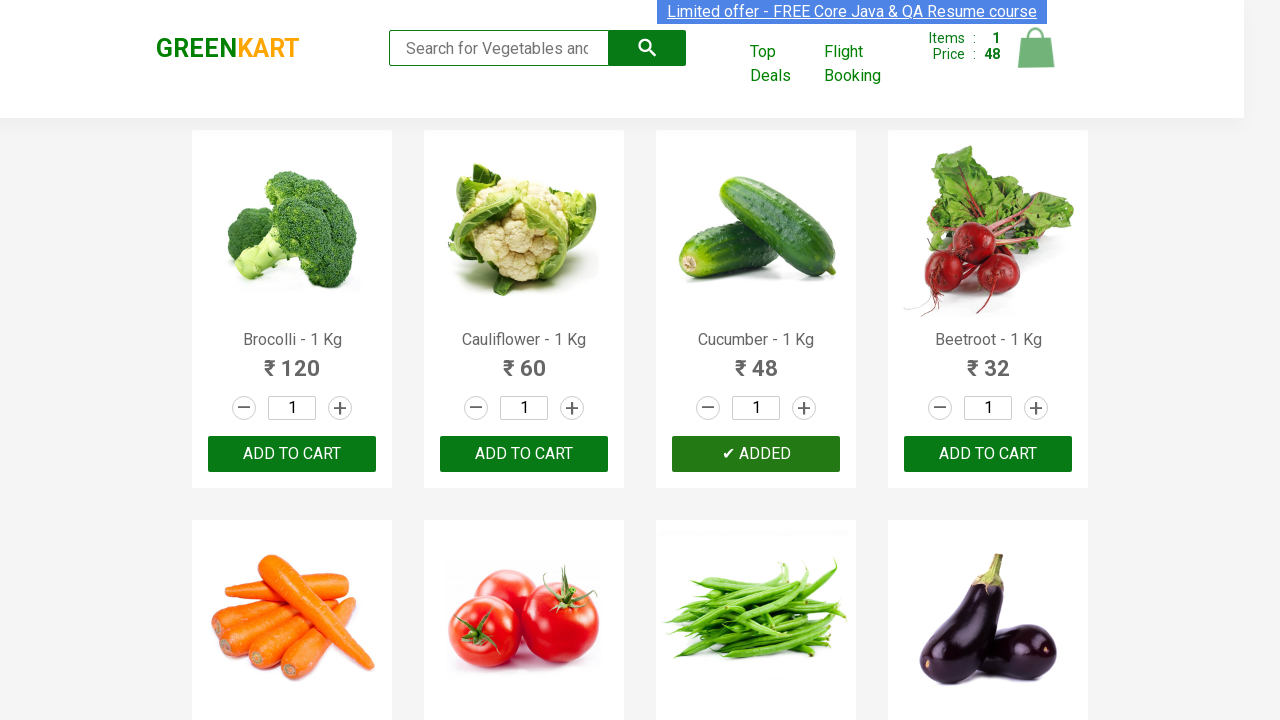

Filled search field with 'berry' on .search-keyword
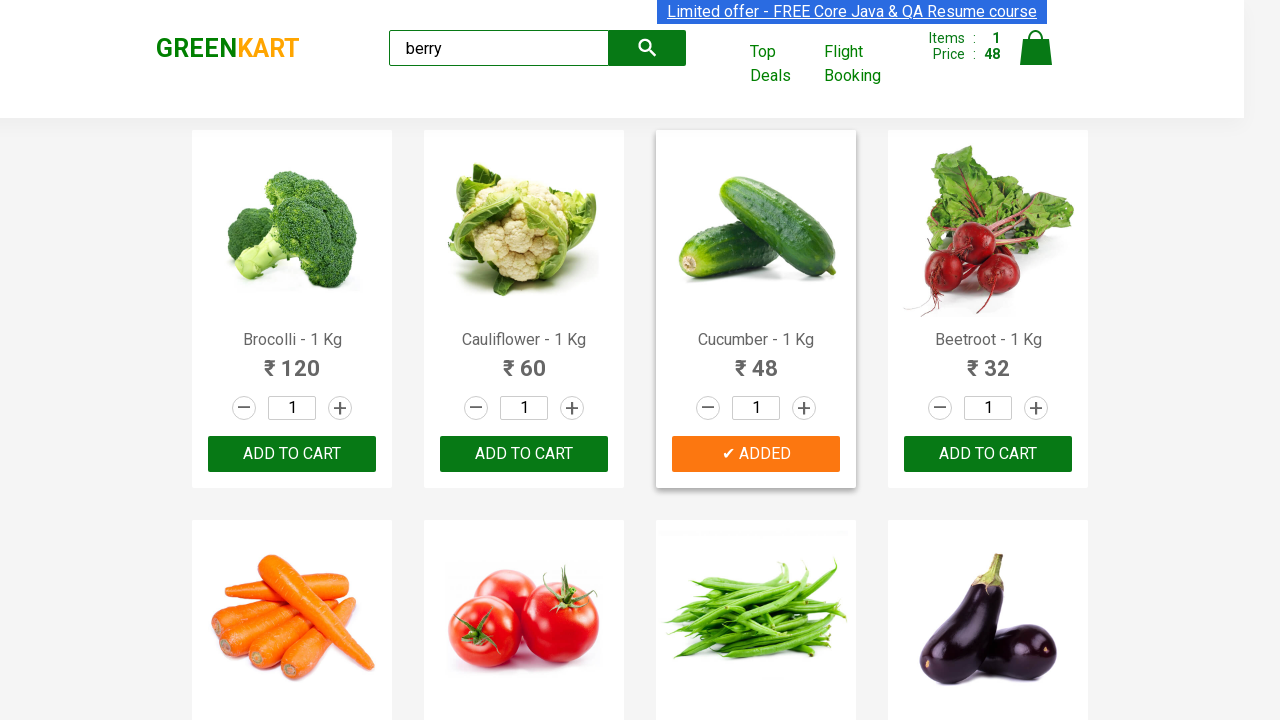

Waited for search results to load
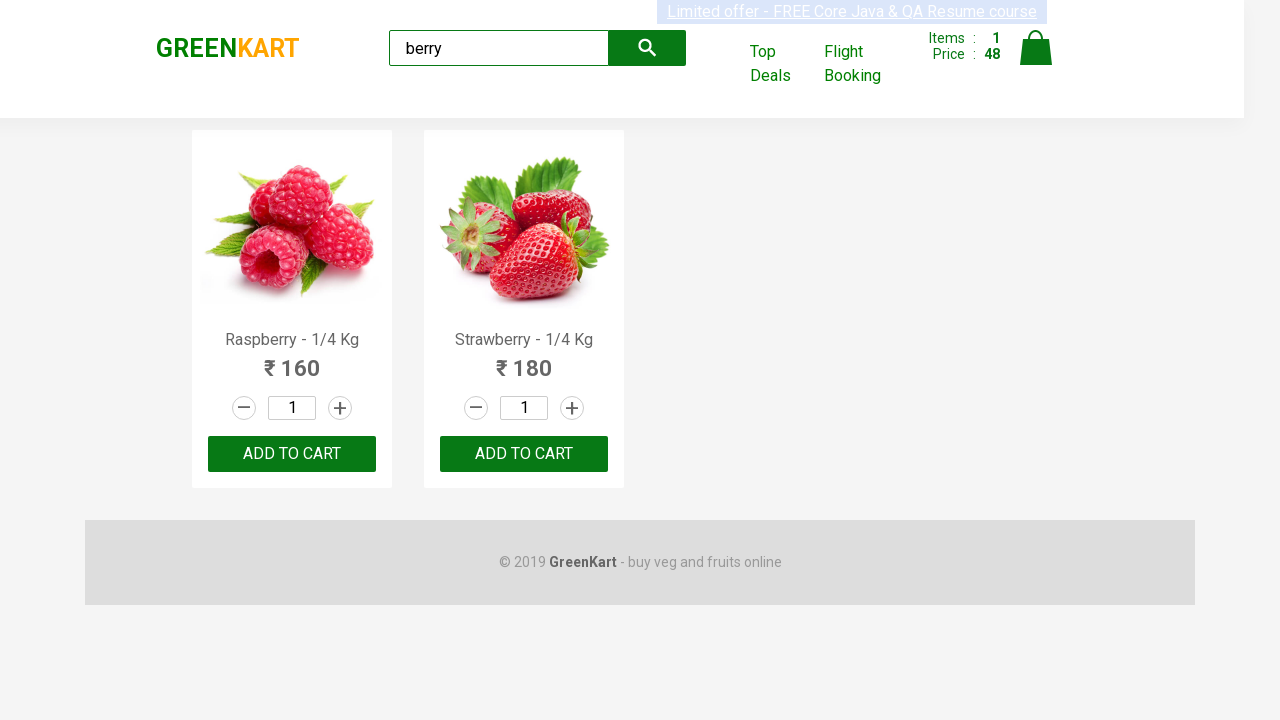

Clicked ADD TO CART button on second berry product at (524, 454) on .products .product >> nth=1 >> text=ADD TO CART
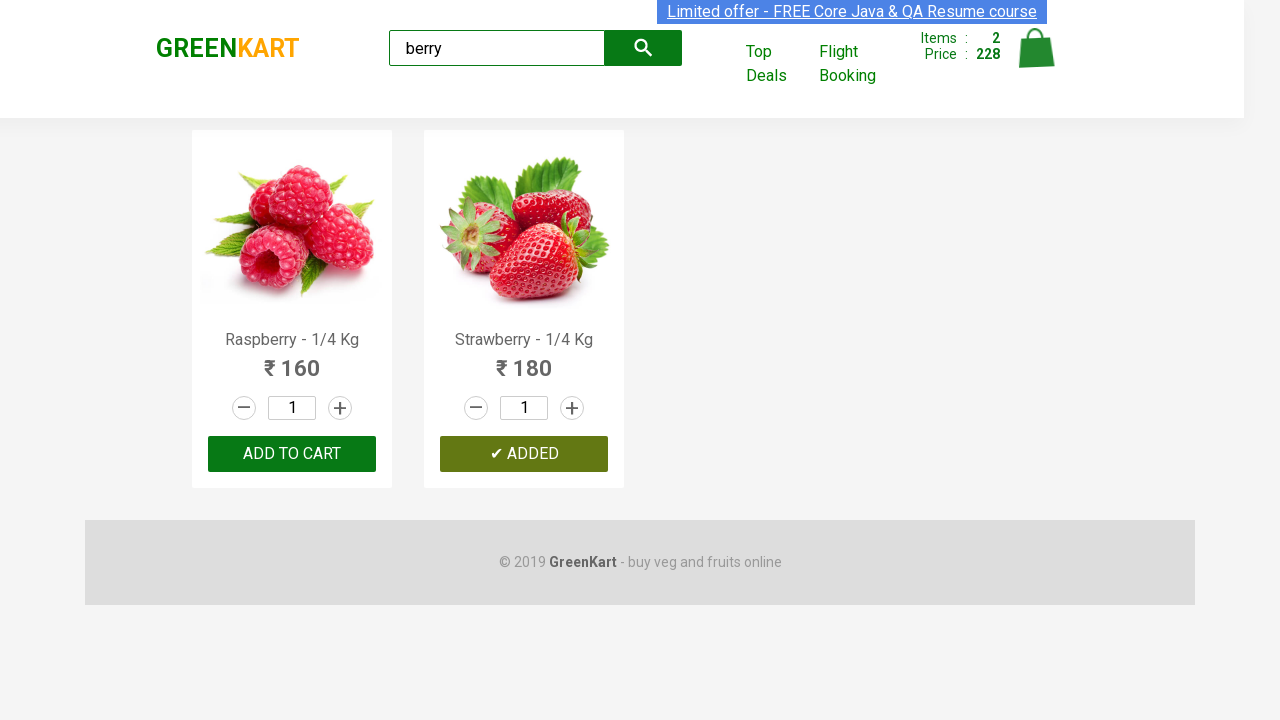

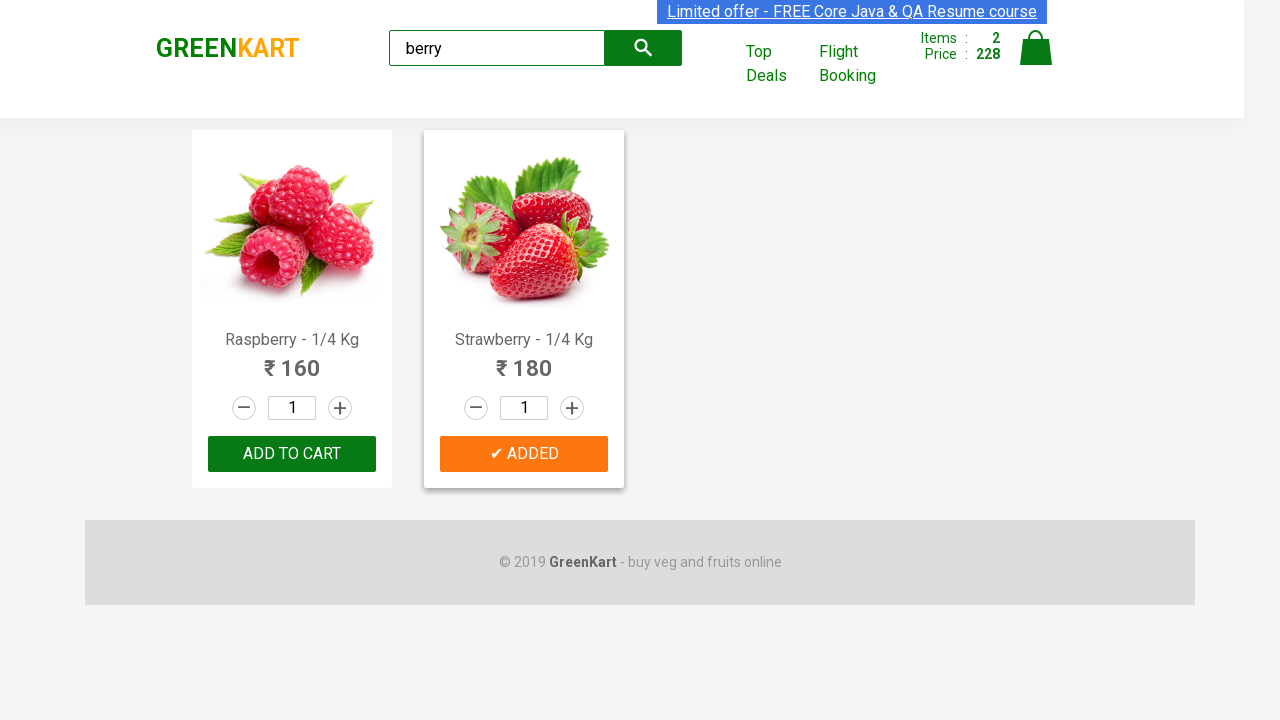